Tests JavaScript prompt box functionality by clicking a button to trigger a prompt, entering text into the prompt, and accepting it.

Starting URL: http://demo.automationtesting.in/Alerts.html

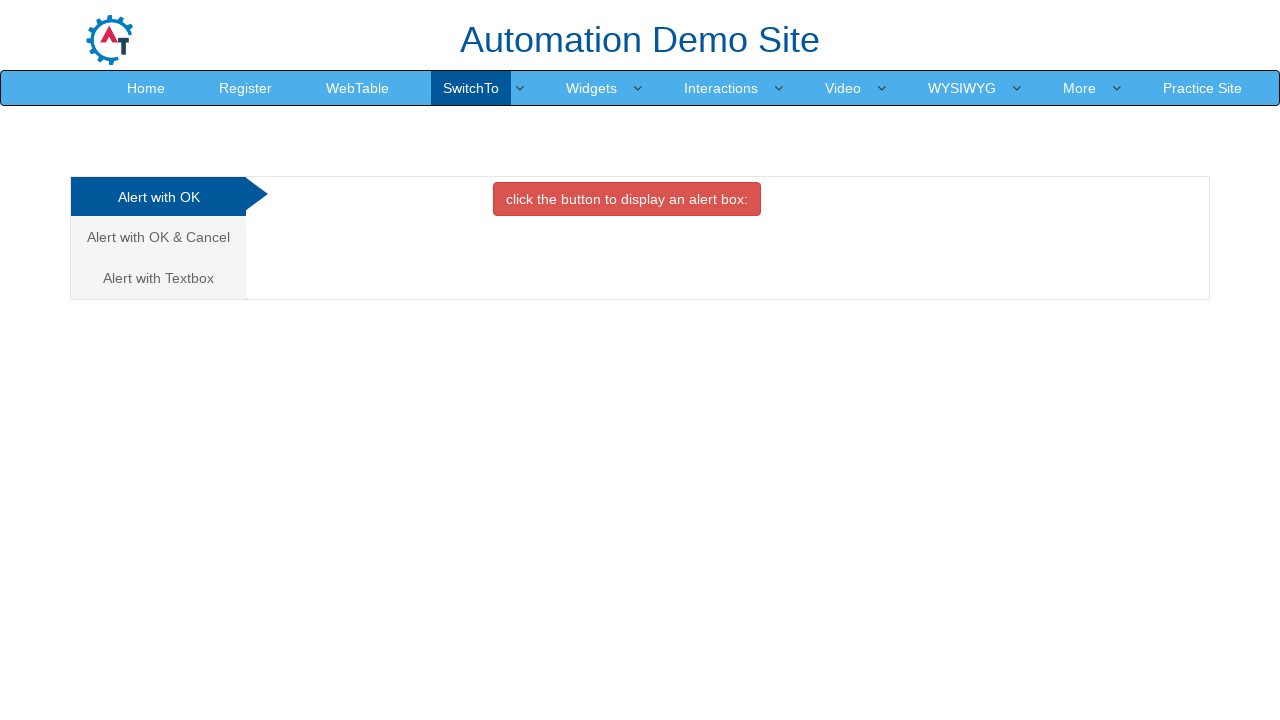

Clicked on the third 'analystic' link to navigate to prompt alerts tab at (158, 278) on (//a[@class='analystic'])[3]
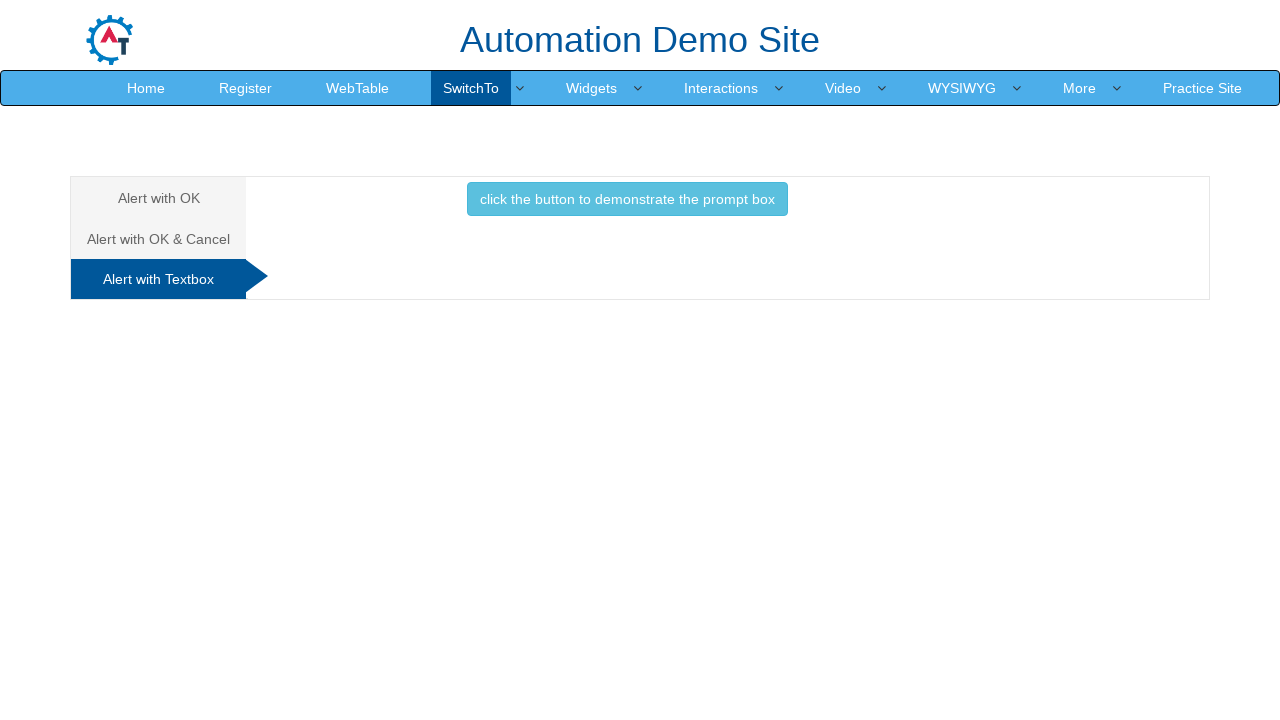

Clicked the button to demonstrate the prompt box at (627, 199) on xpath=//button[text()='click the button to demonstrate the prompt box ']
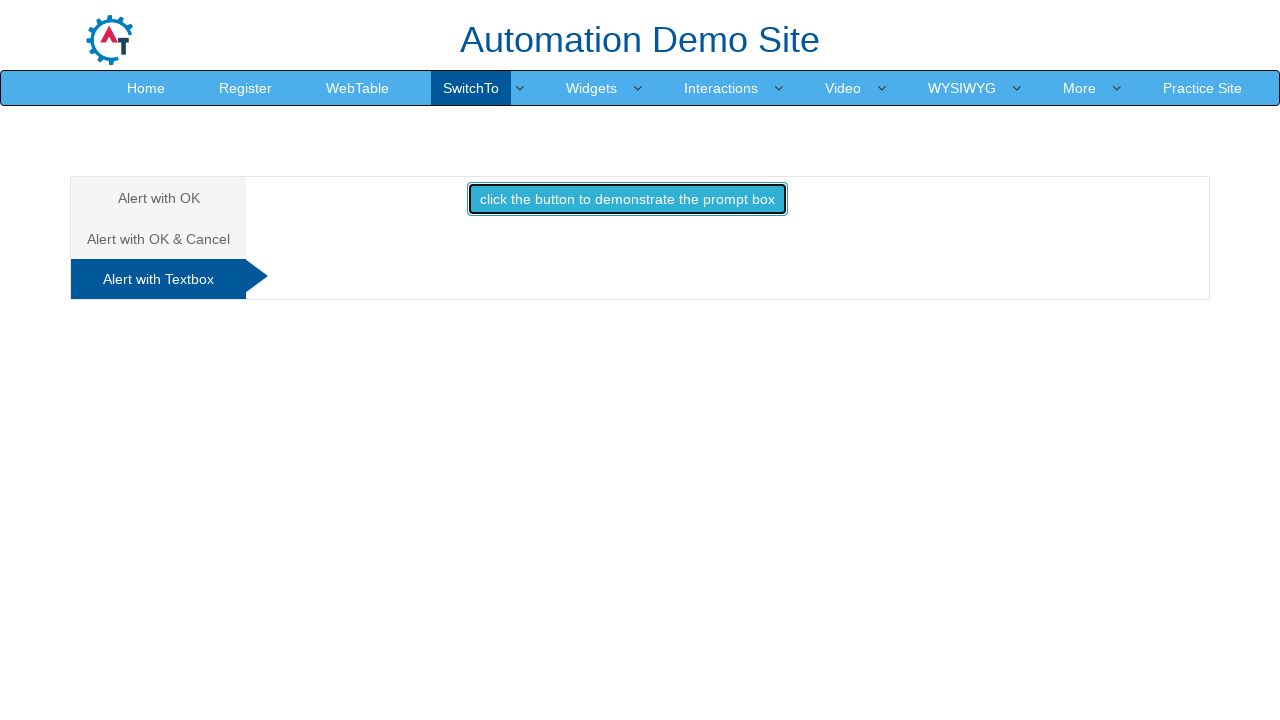

Set up dialog handler to accept prompts with text 'hi'
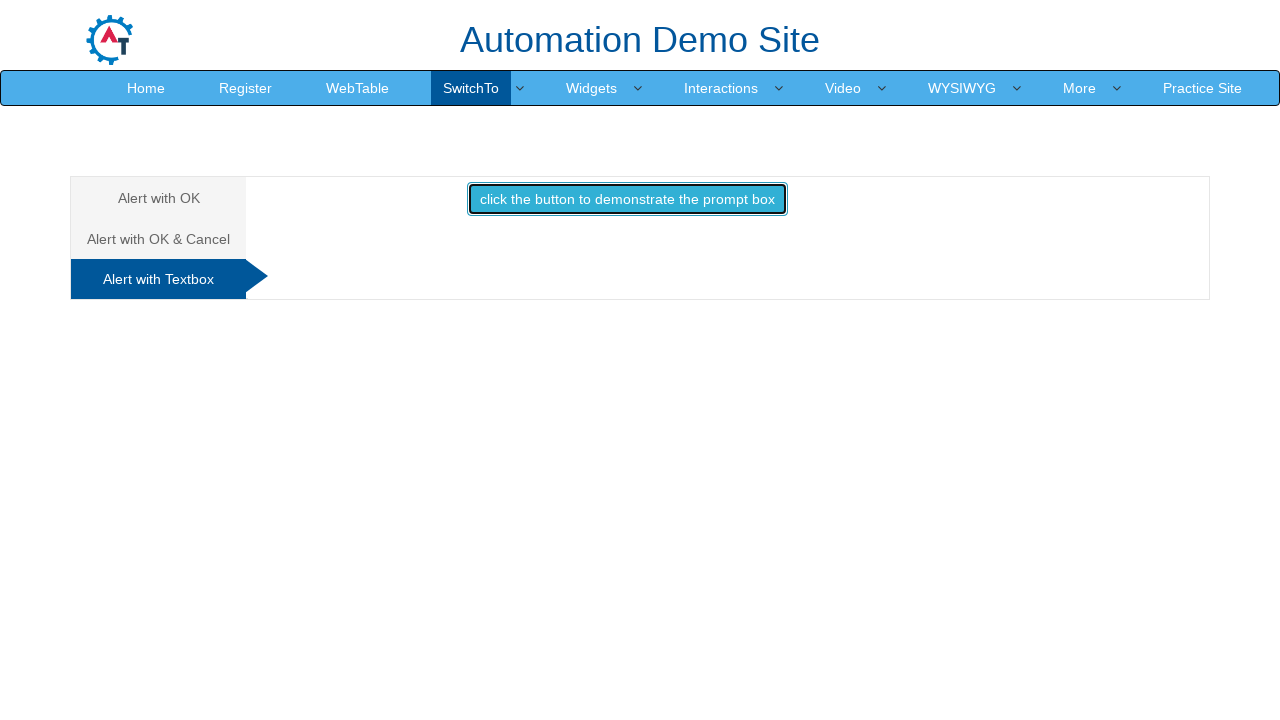

Clicked the button to trigger the prompt box with handler active at (627, 199) on xpath=//button[text()='click the button to demonstrate the prompt box ']
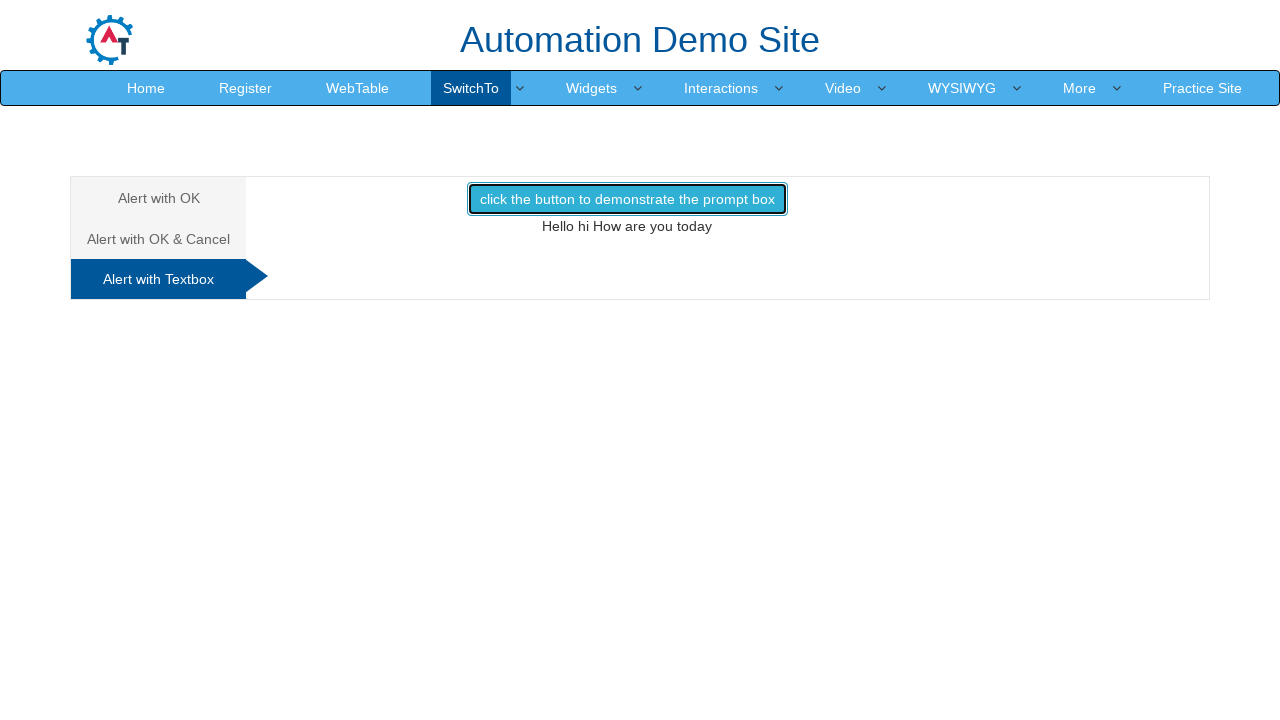

Waited for dialog handling to complete
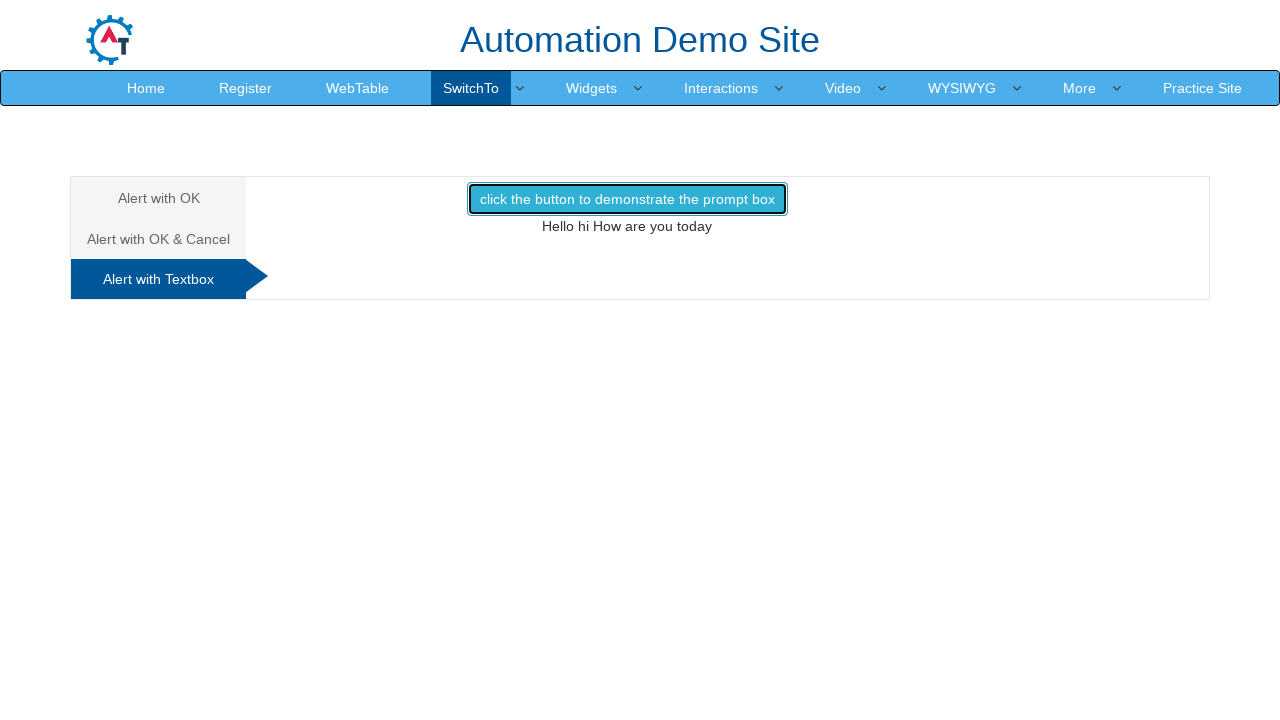

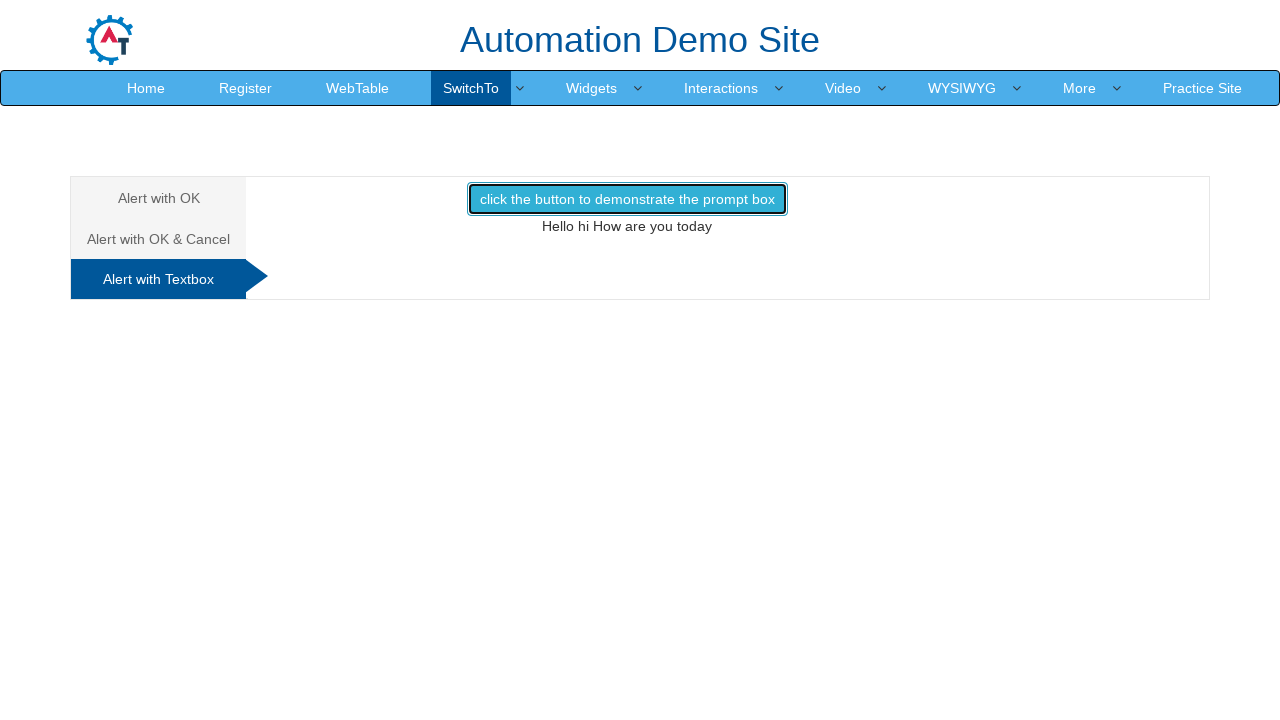